Navigates to Rahul Shetty Academy's Selenium Practice page and retrieves the page title

Starting URL: https://rahulshettyacademy.com/seleniumPractise/#/

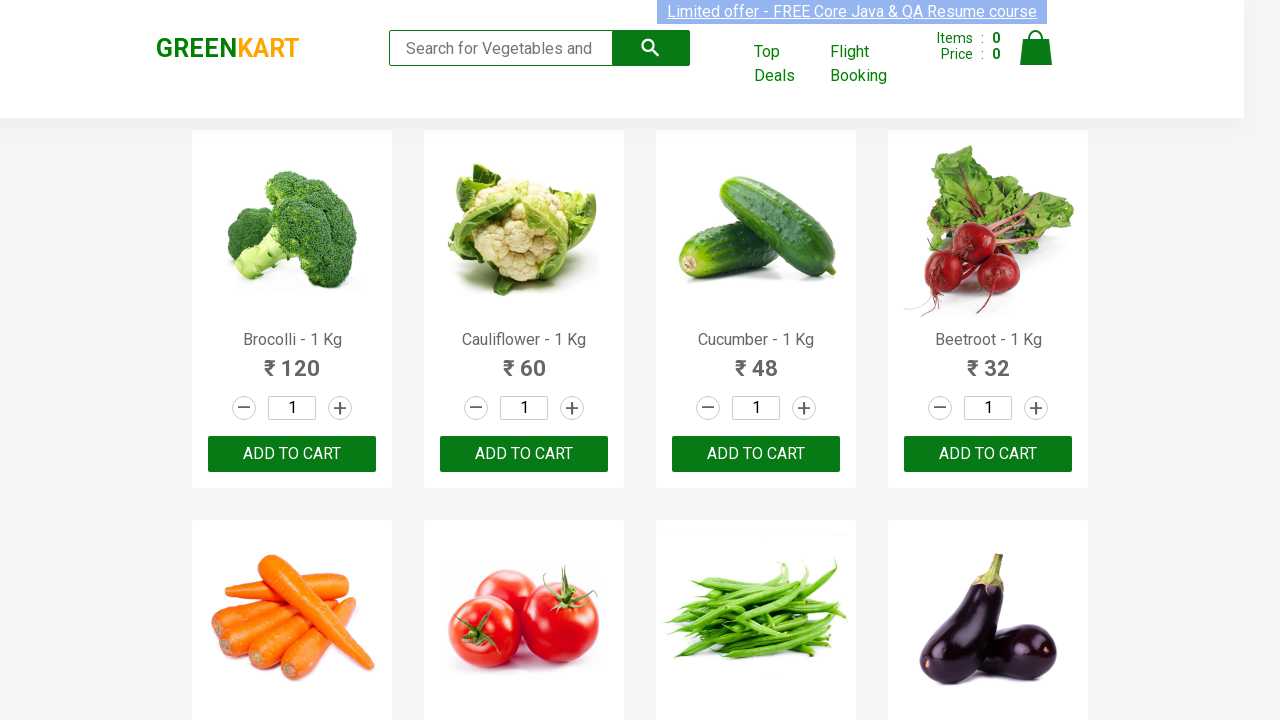

Retrieved page title from Rahul Shetty Academy Selenium Practice page
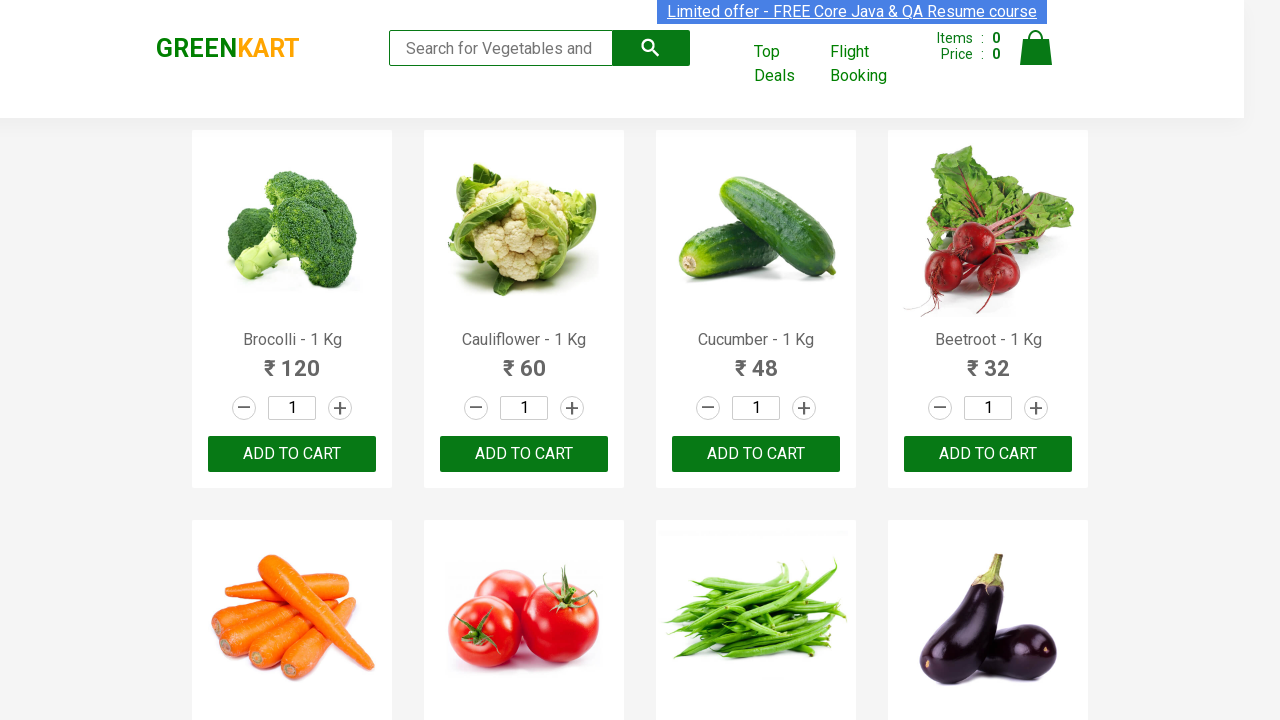

Printed page title: GreenKart - veg and fruits kart
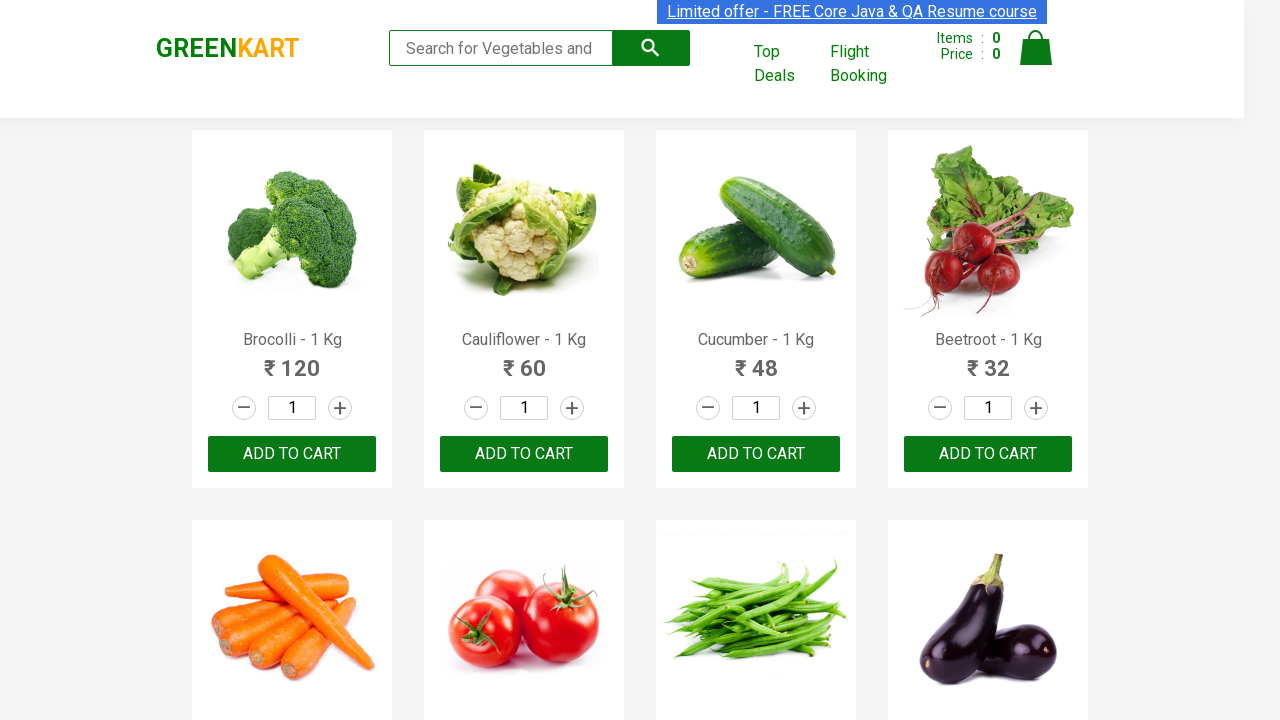

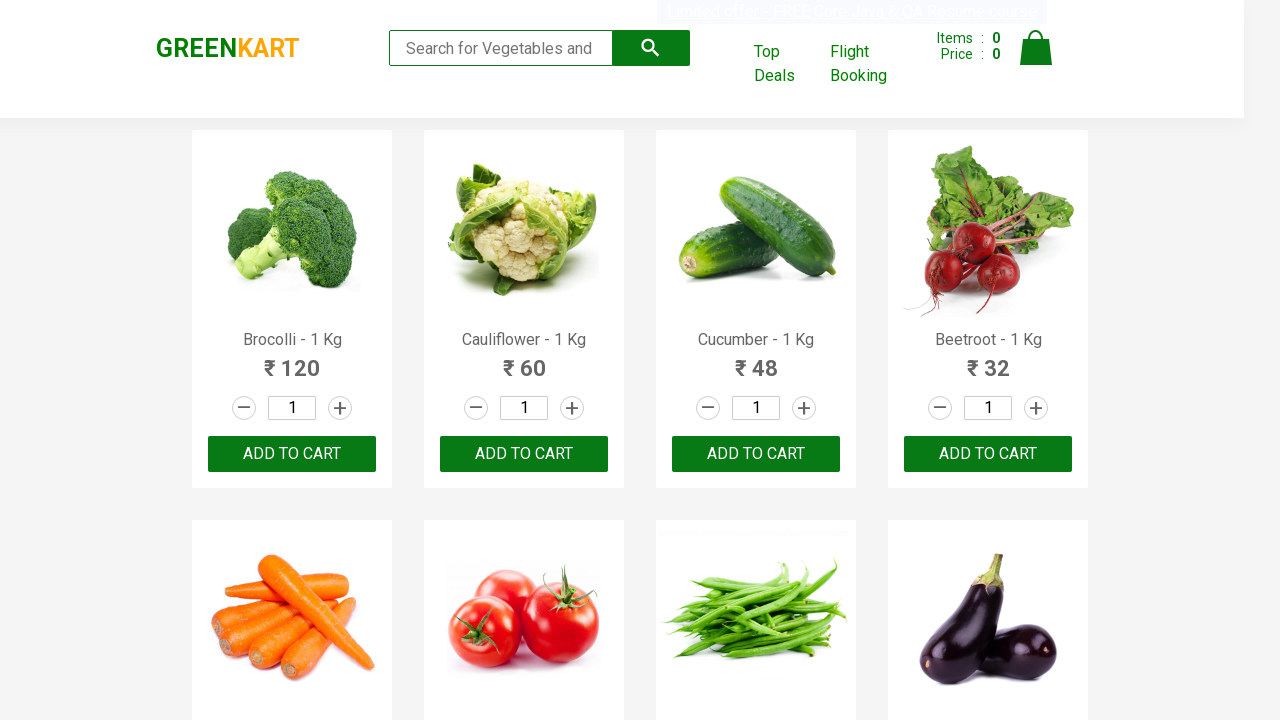